Tests drag and drop functionality by dragging an element and dropping it onto a target drop zone

Starting URL: https://jqueryui.com/resources/demos/droppable/default.html

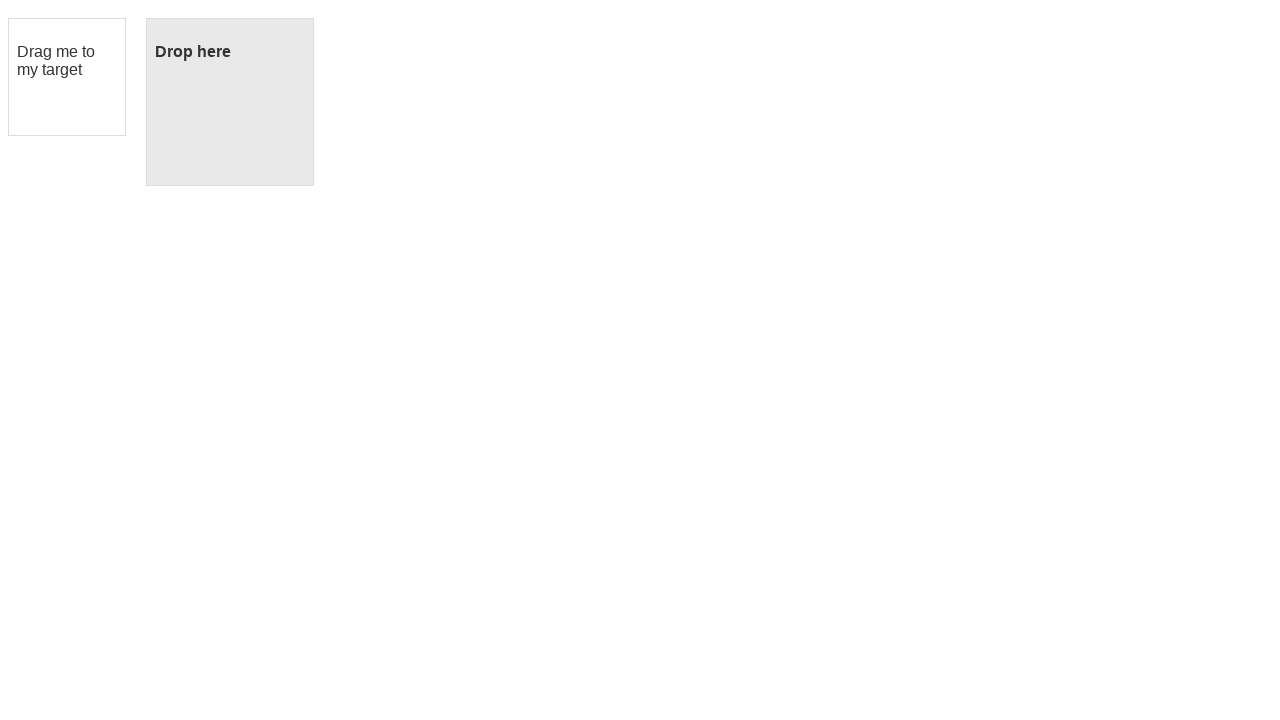

Located draggable element with id 'draggable'
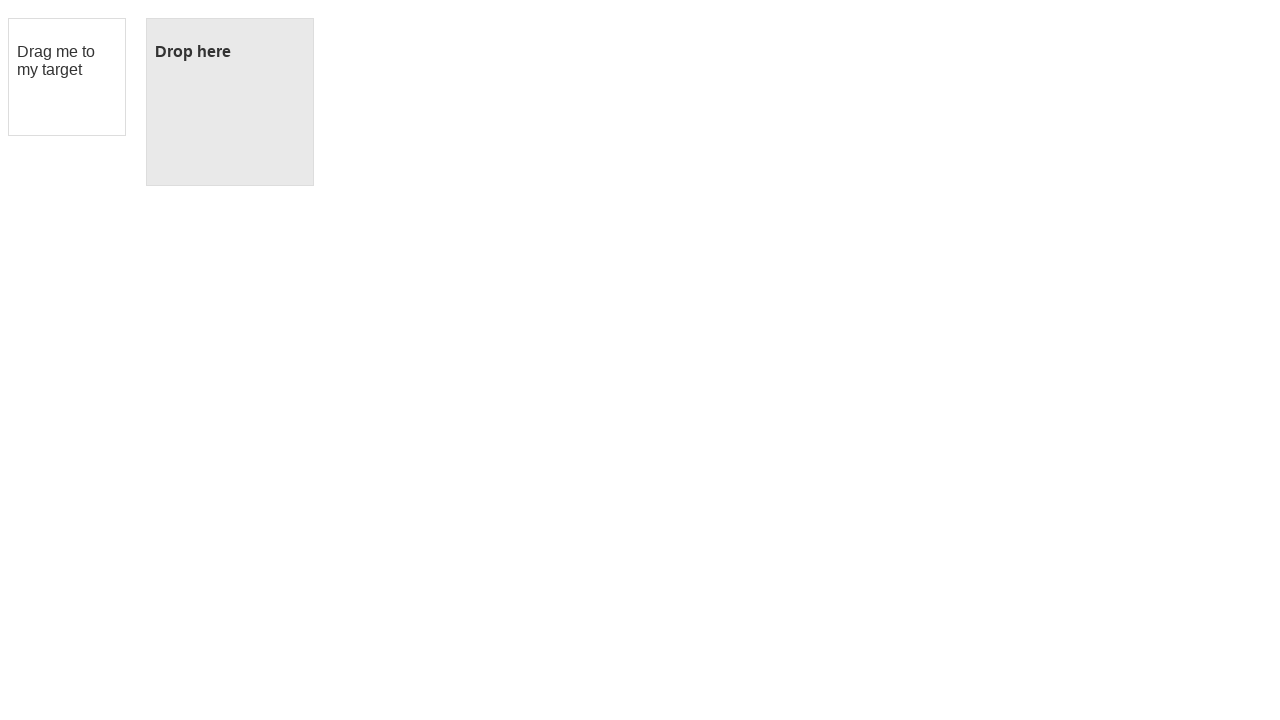

Located drop target element with id 'droppable'
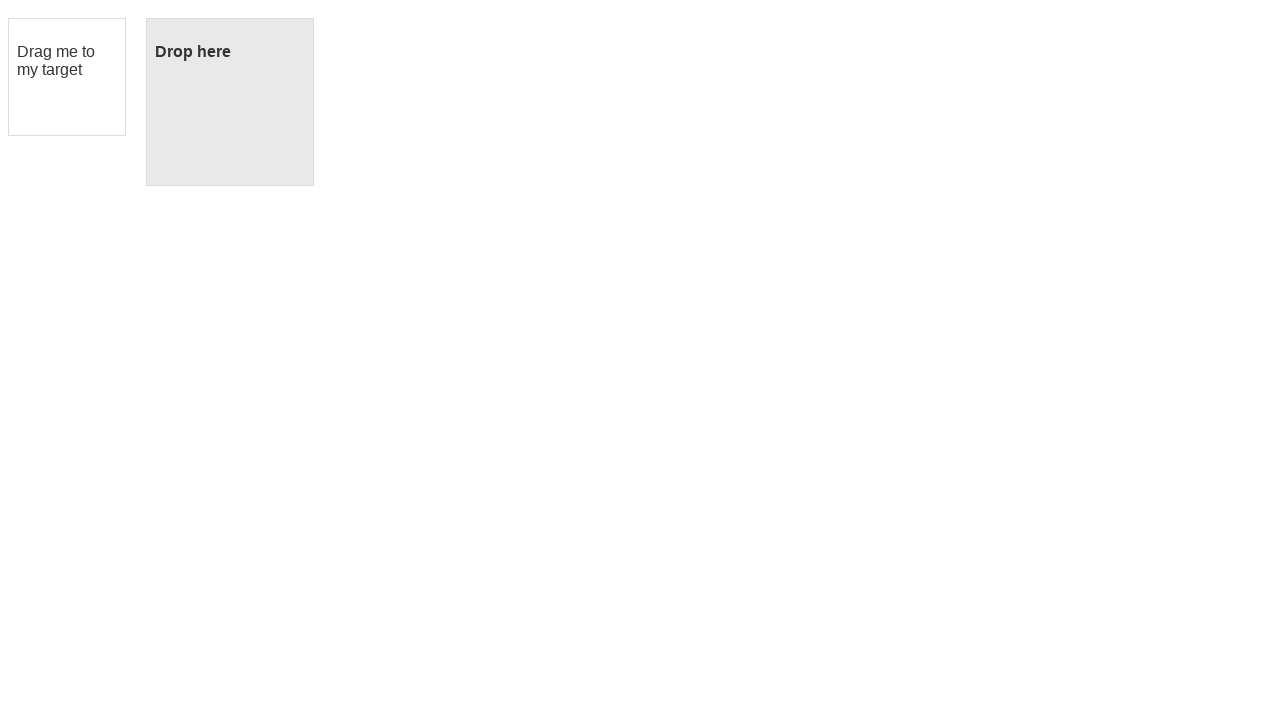

Dragged element from draggable zone and dropped it onto droppable zone at (230, 102)
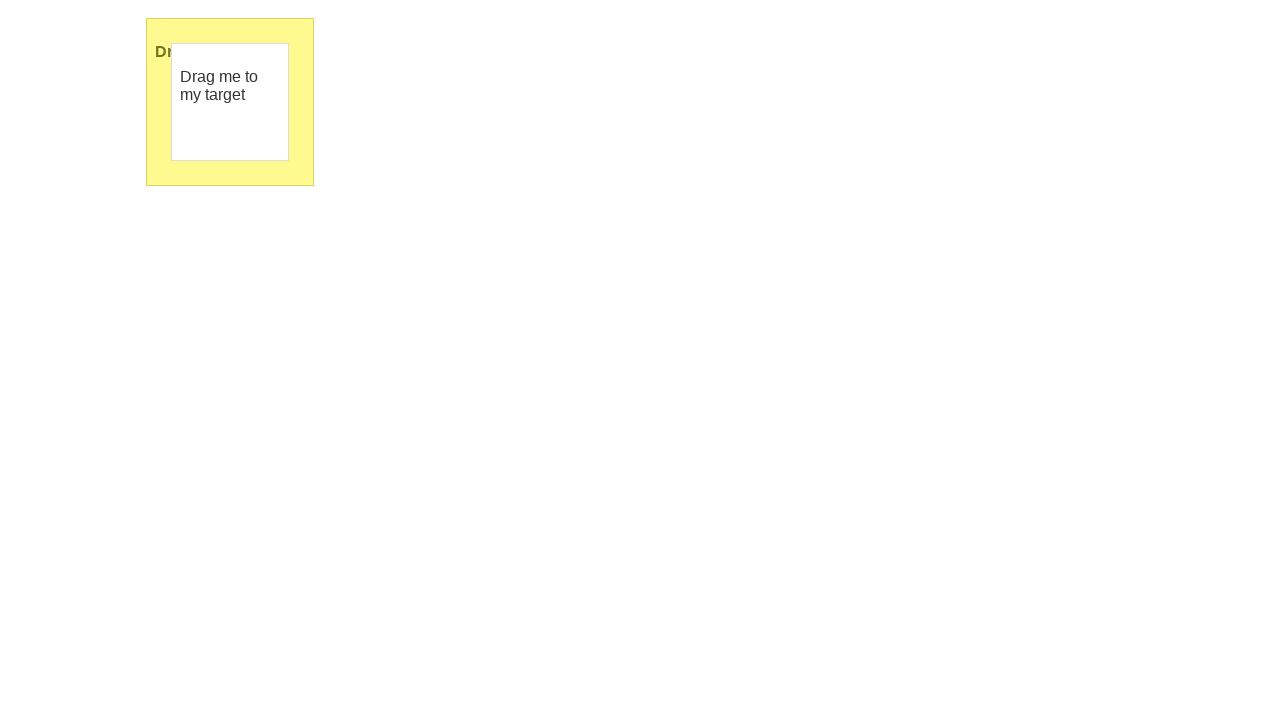

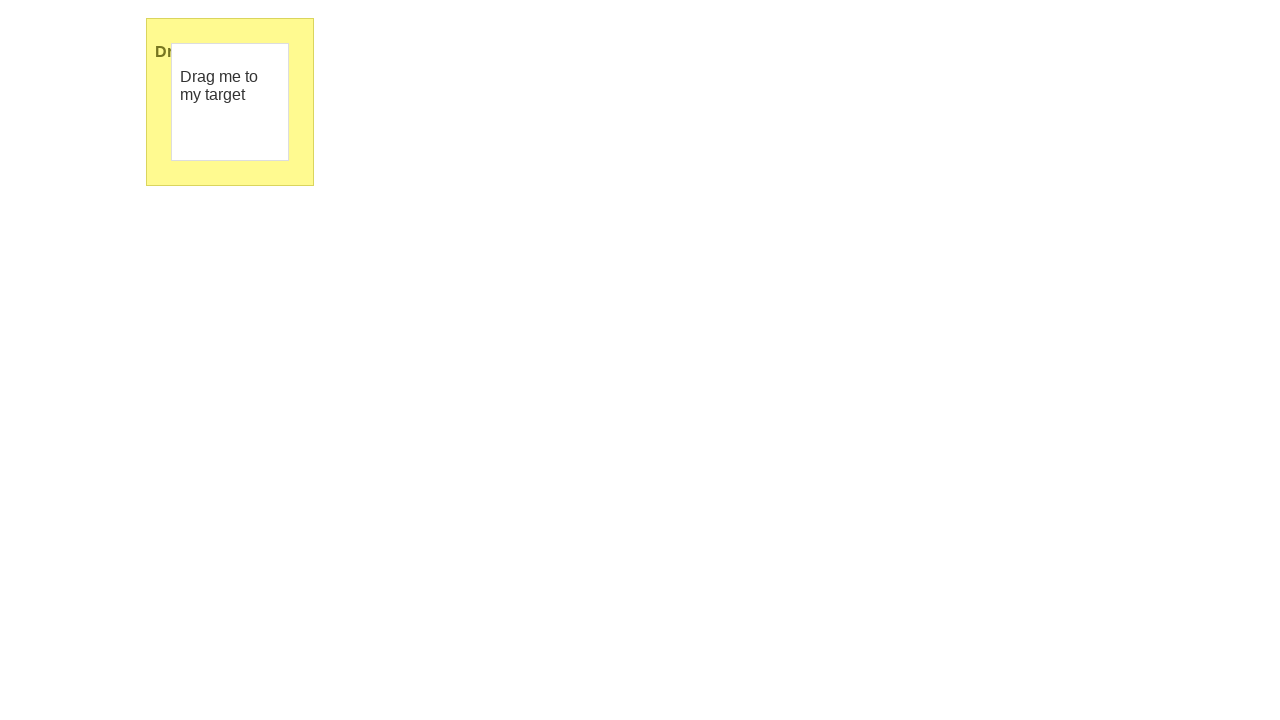